Tests checkbox selection, radio button selection, and element visibility toggling by clicking hide button

Starting URL: https://rahulshettyacademy.com/AutomationPractice/

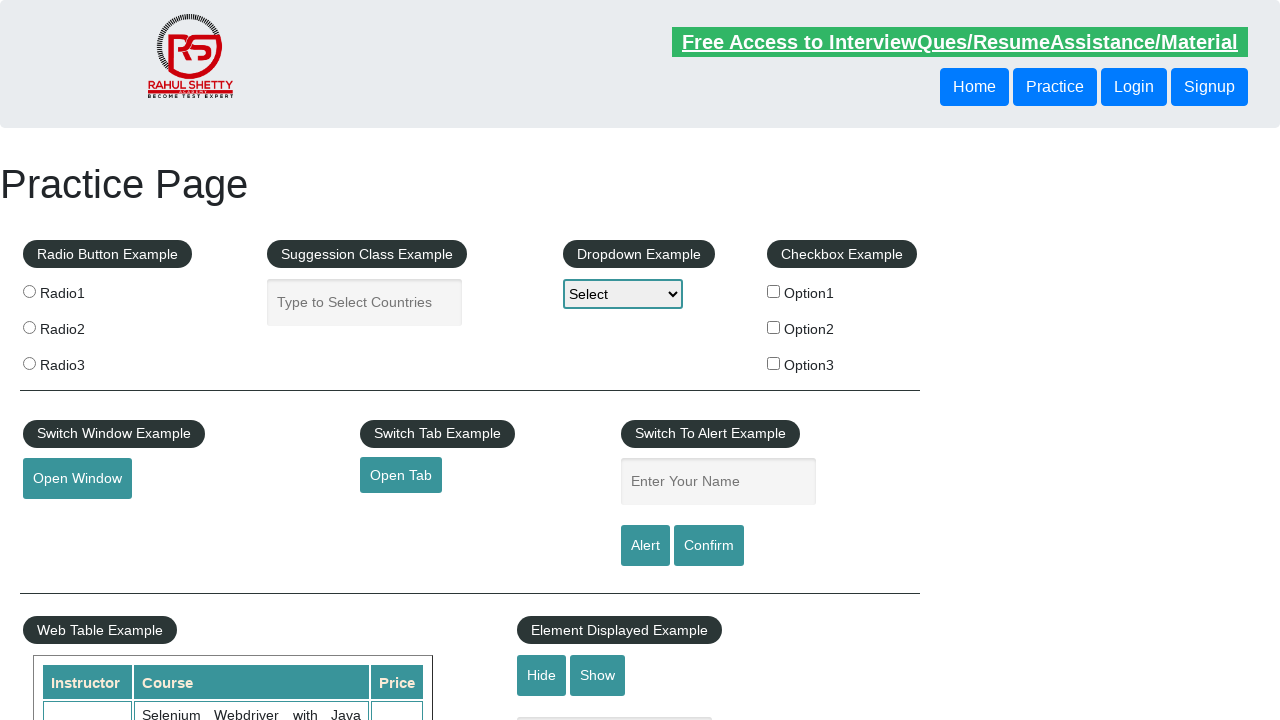

Clicked second checkbox (option2) at (774, 327) on input[type='checkbox'][value='option2']
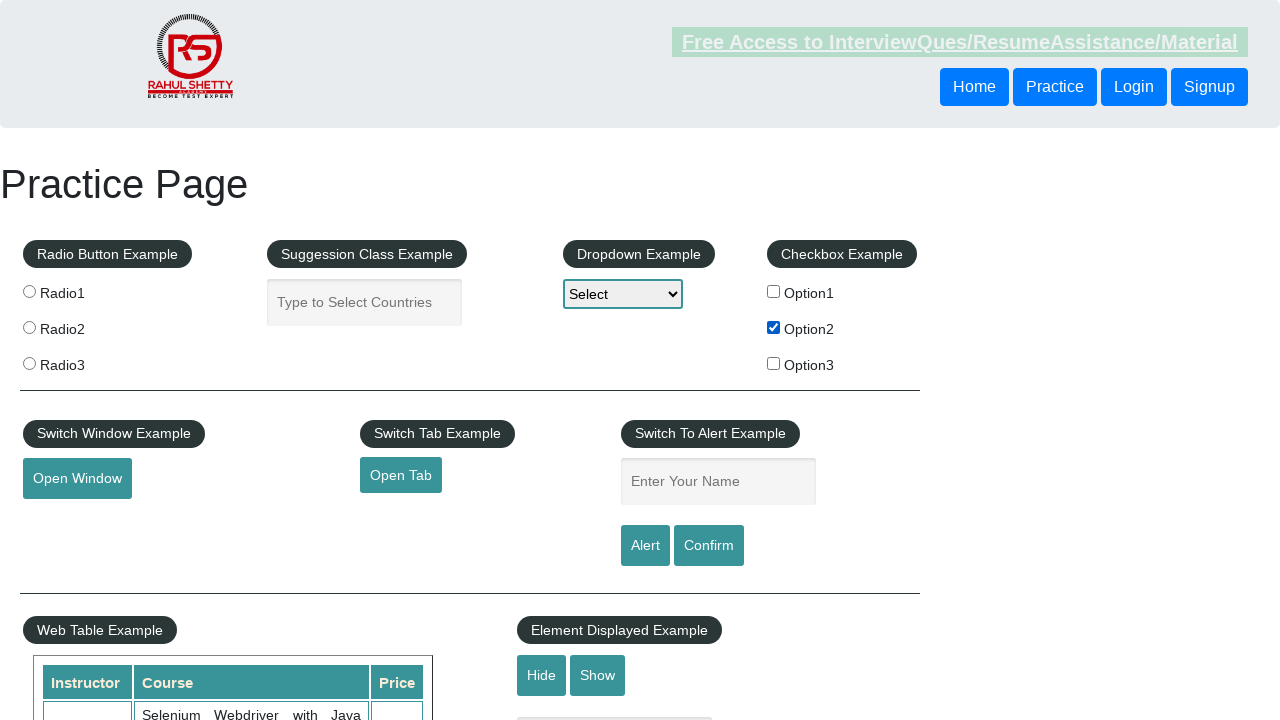

Clicked third radio button at (29, 363) on .radioButton >> nth=2
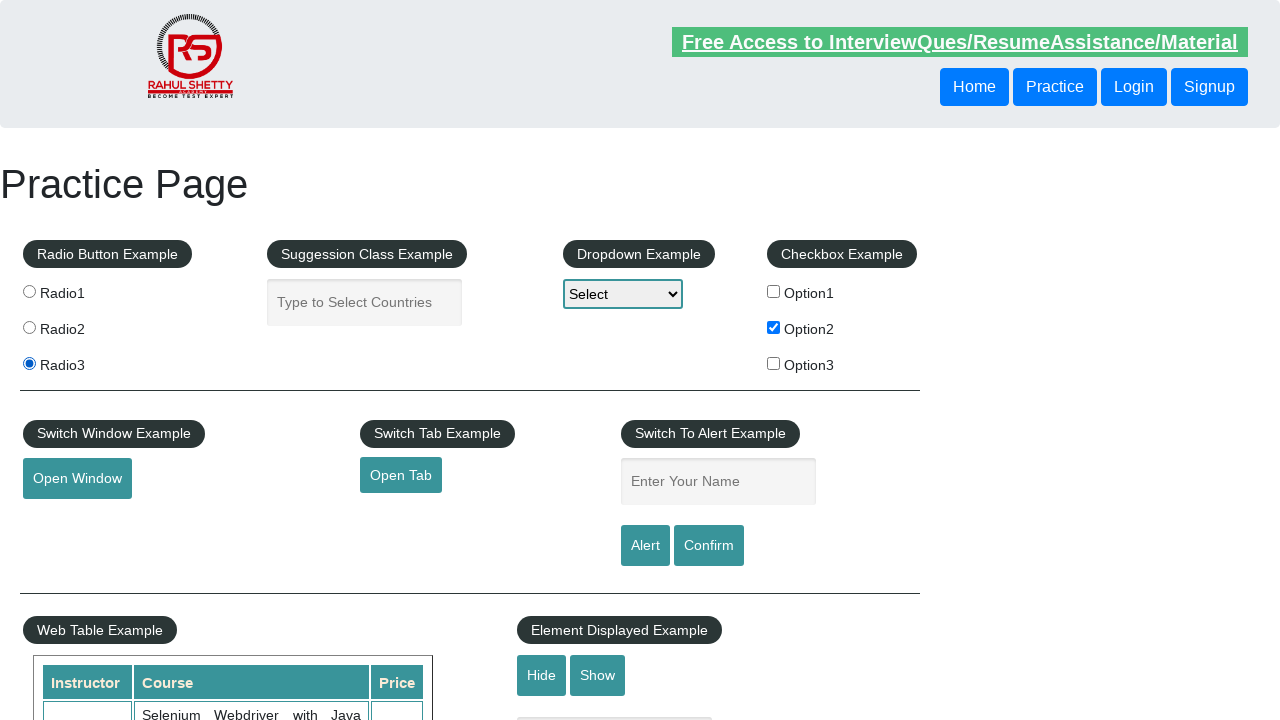

Verified displayed-text element is visible
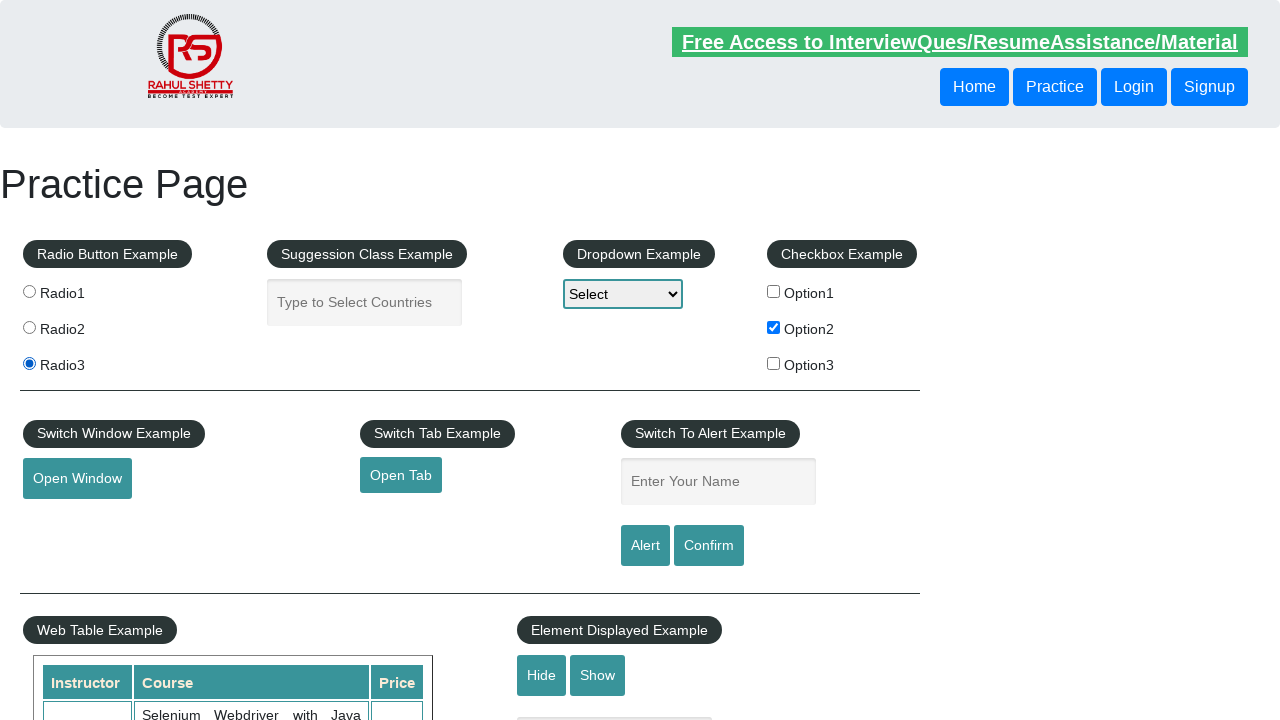

Clicked hide button to hide text element at (542, 675) on #hide-textbox
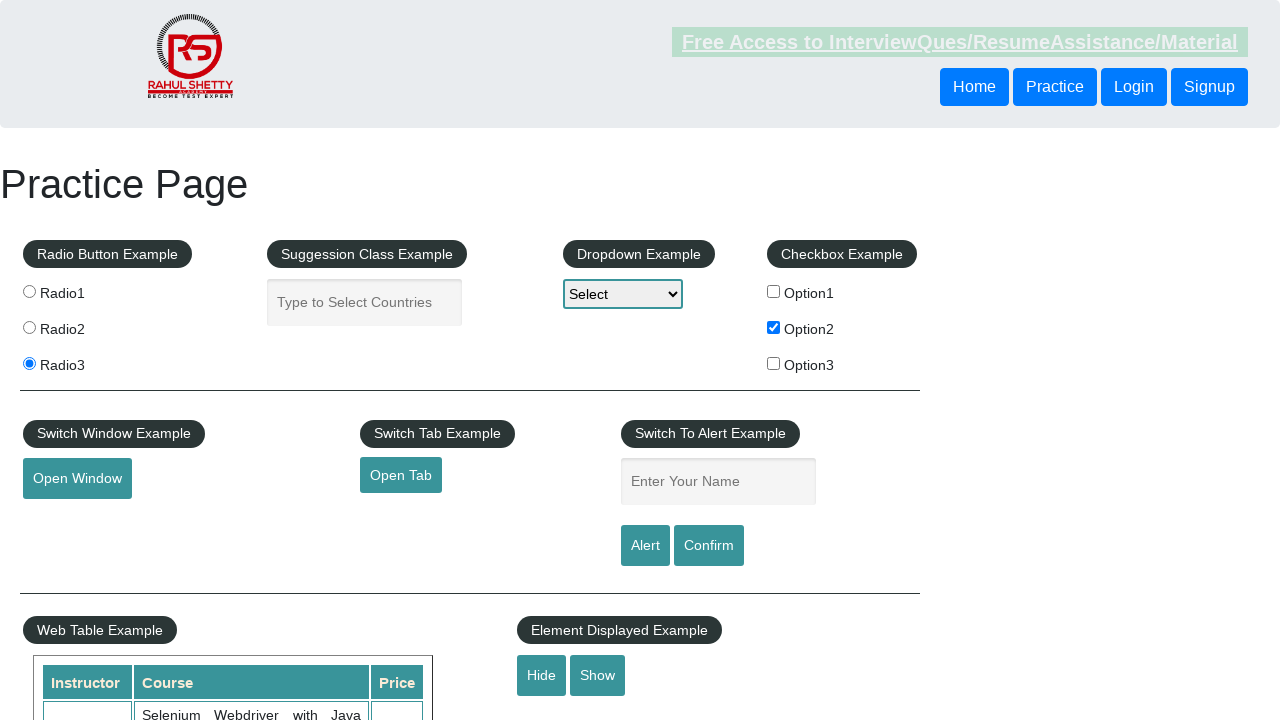

Verified displayed-text element is hidden
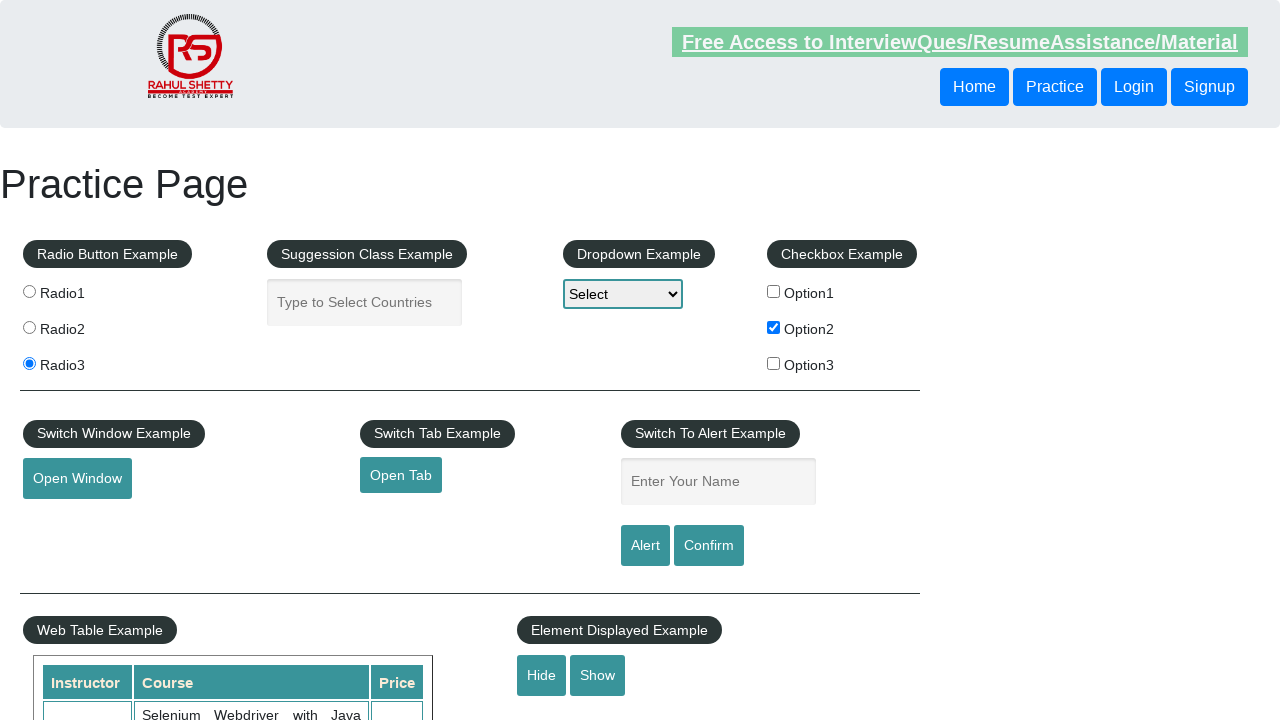

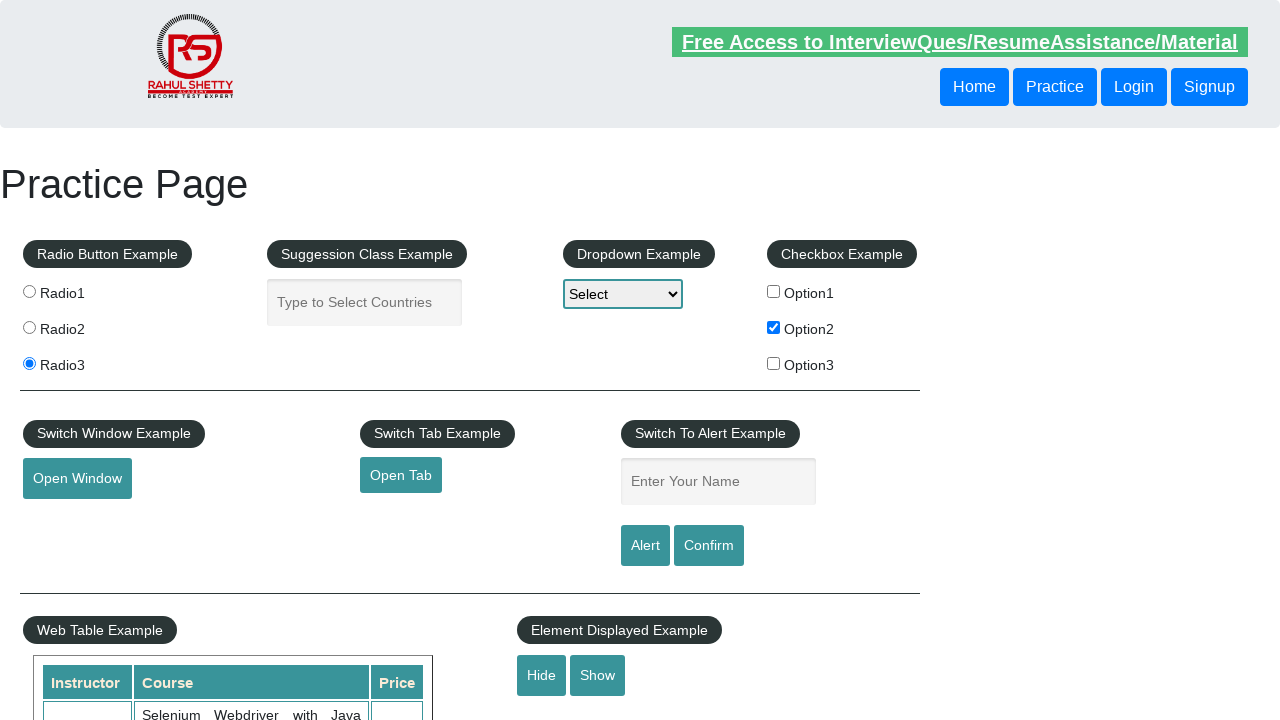